Tests autocomplete suggestion functionality by typing a partial country name and selecting from suggestions

Starting URL: https://www.rahulshettyacademy.com/AutomationPractice/

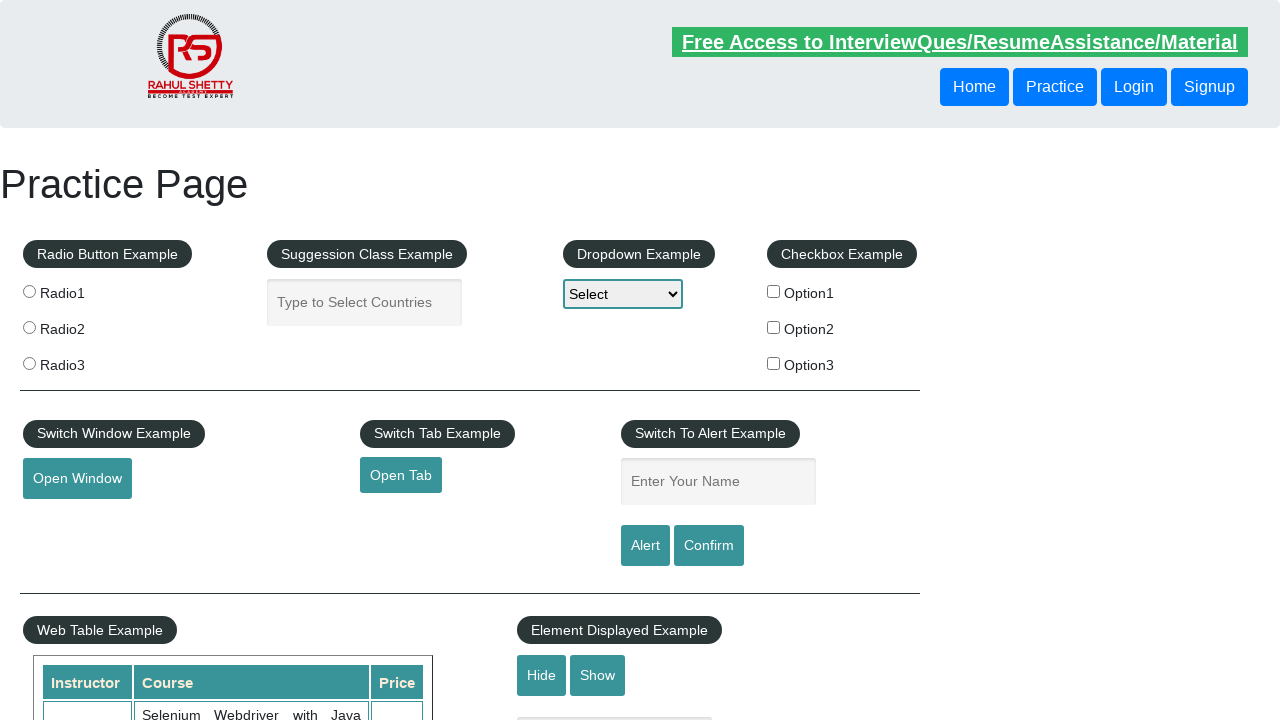

Filled autocomplete field with 'Ind' on #autocomplete
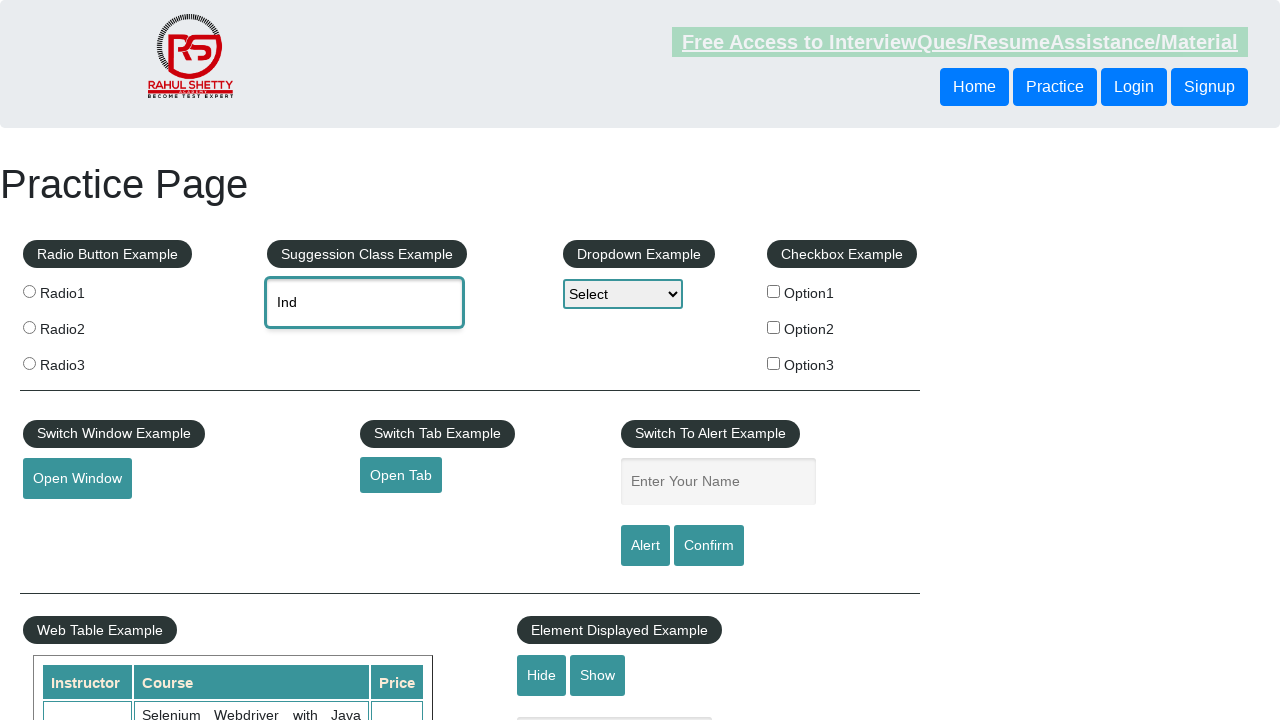

Autocomplete suggestion 'India' appeared
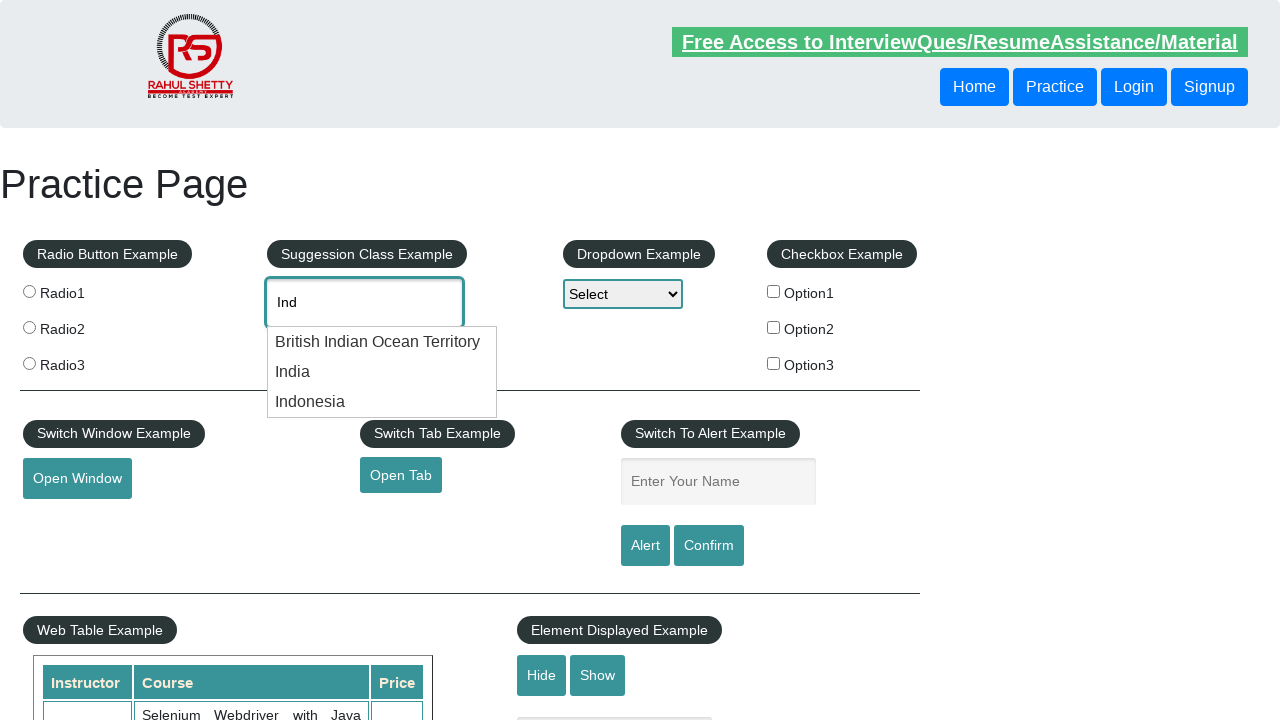

Clicked on 'India' suggestion from autocomplete dropdown at (382, 372) on xpath=//div[contains(@class, 'ui-menu-item-wrapper') and text()='India']
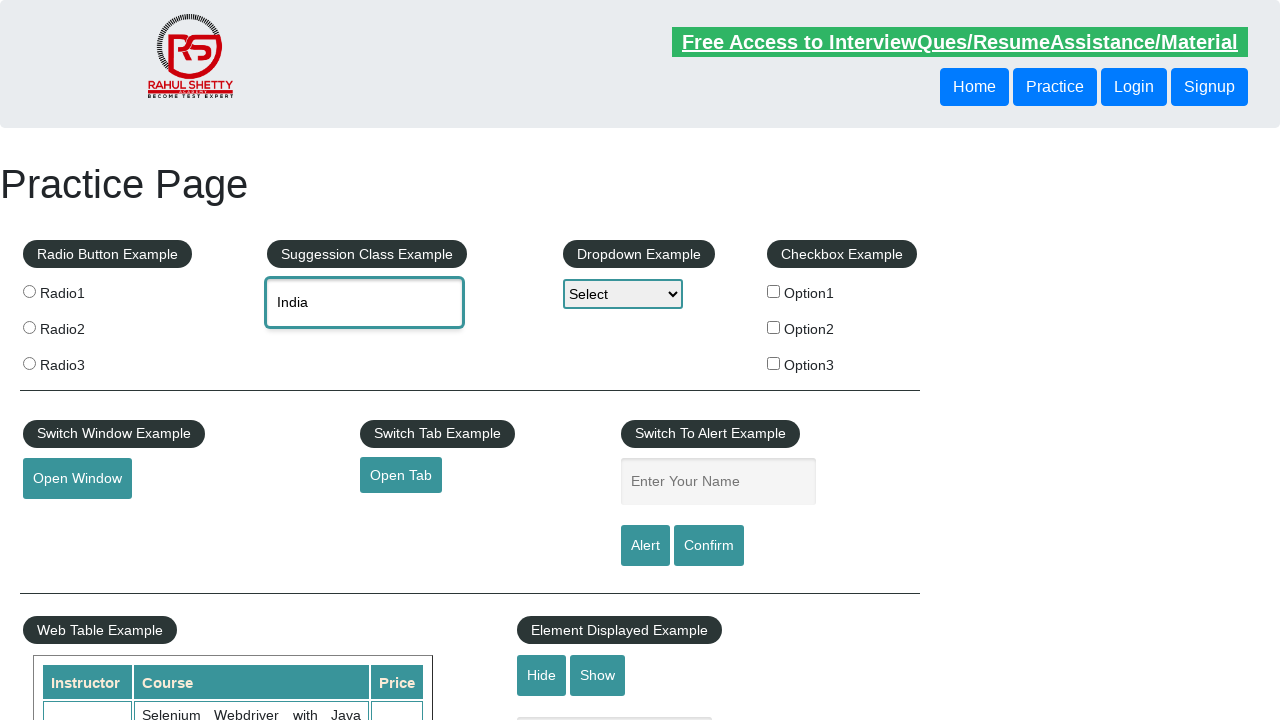

Retrieved selected autocomplete value
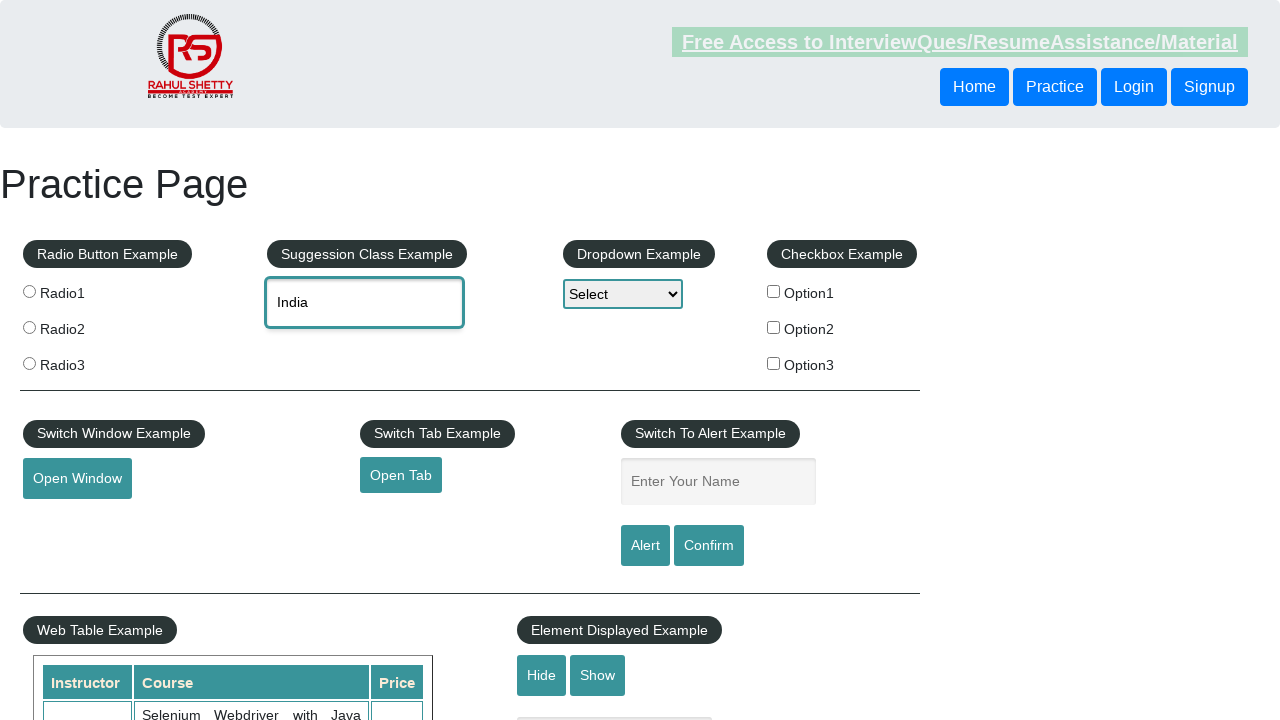

Verified autocomplete field contains 'India'
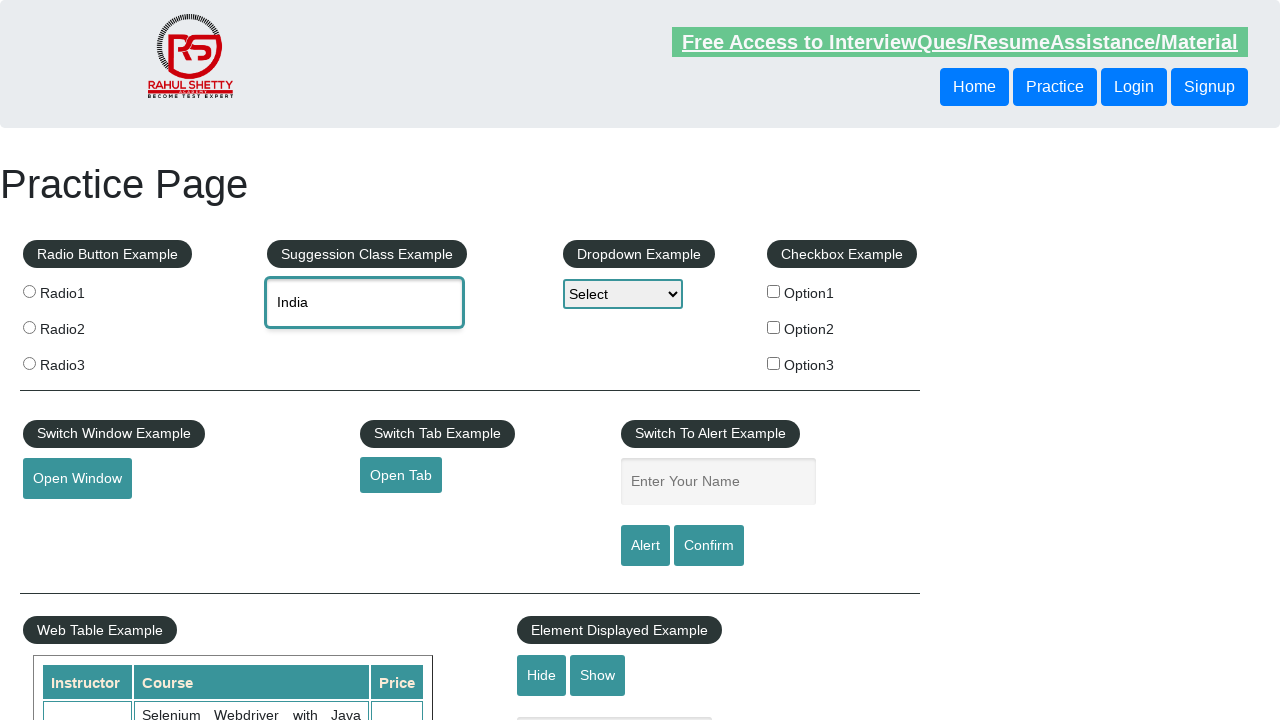

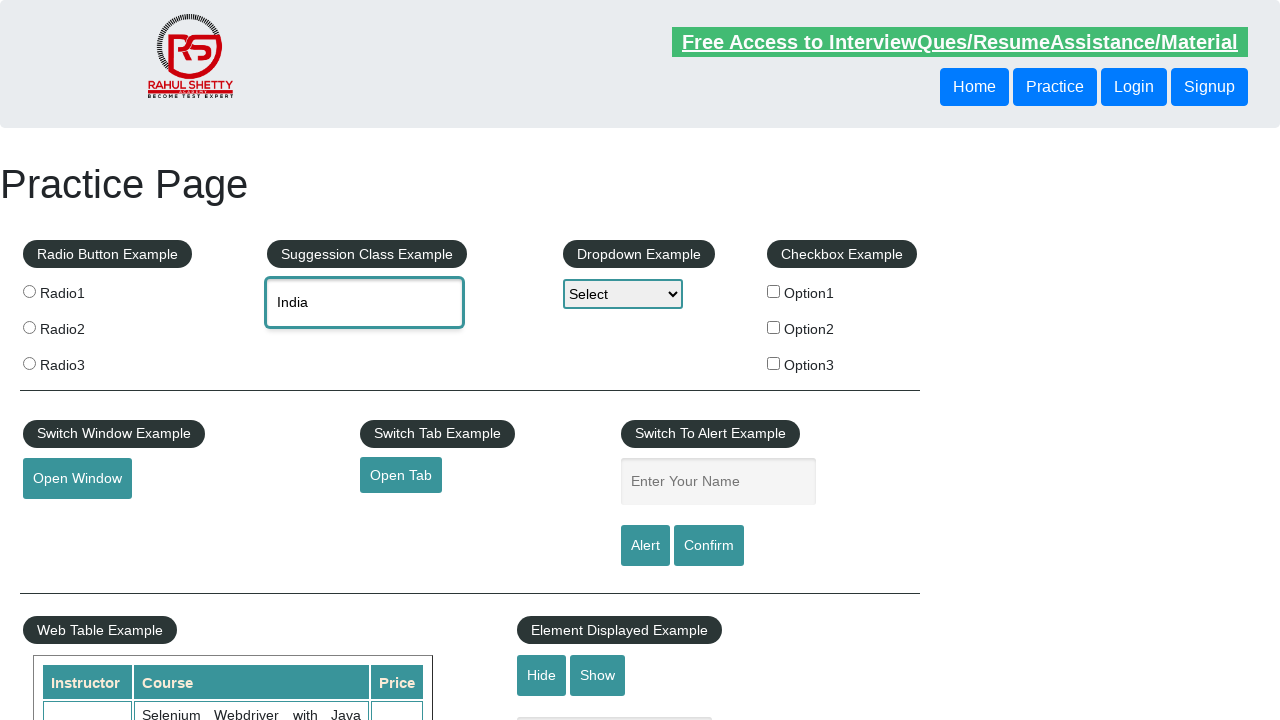